Tests Bootstrap dropdown component by clicking the dropdown button to open the menu, then clicking on the "Another action" menu item.

Starting URL: https://getbootstrap.com/docs/4.1/components/dropdowns/

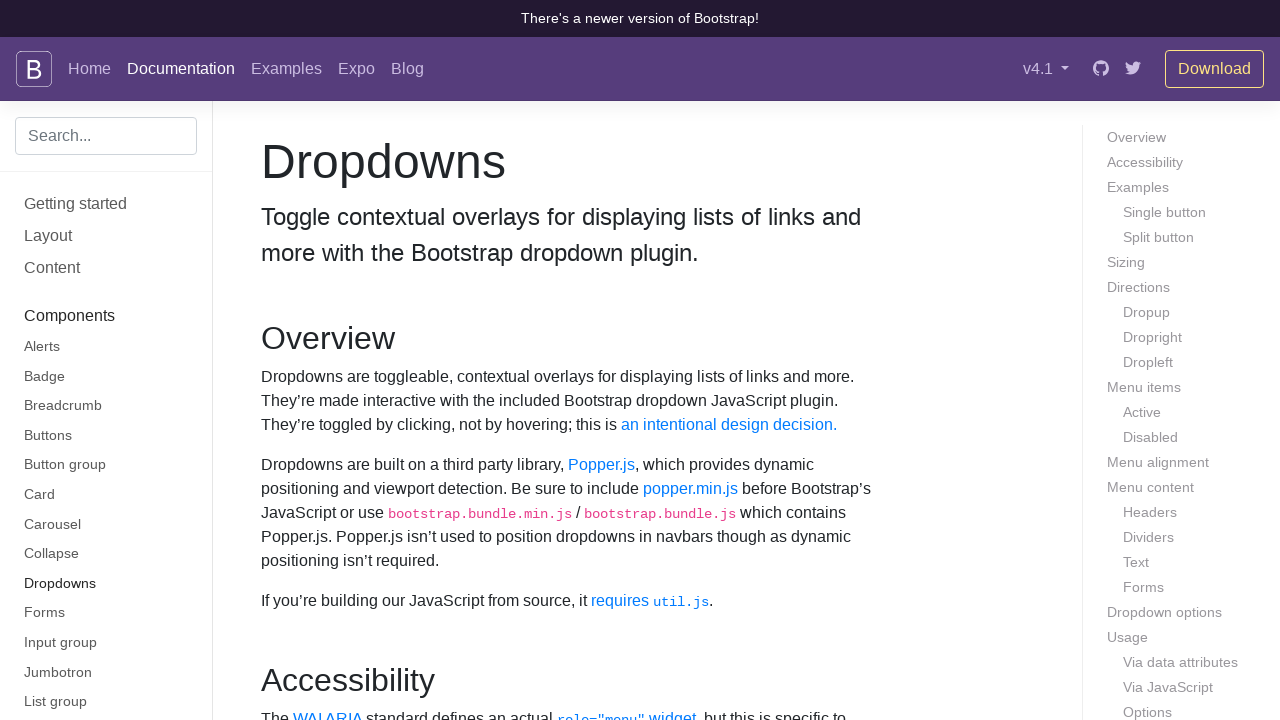

Clicked dropdown button to open menu at (370, 360) on #dropdownMenuButton
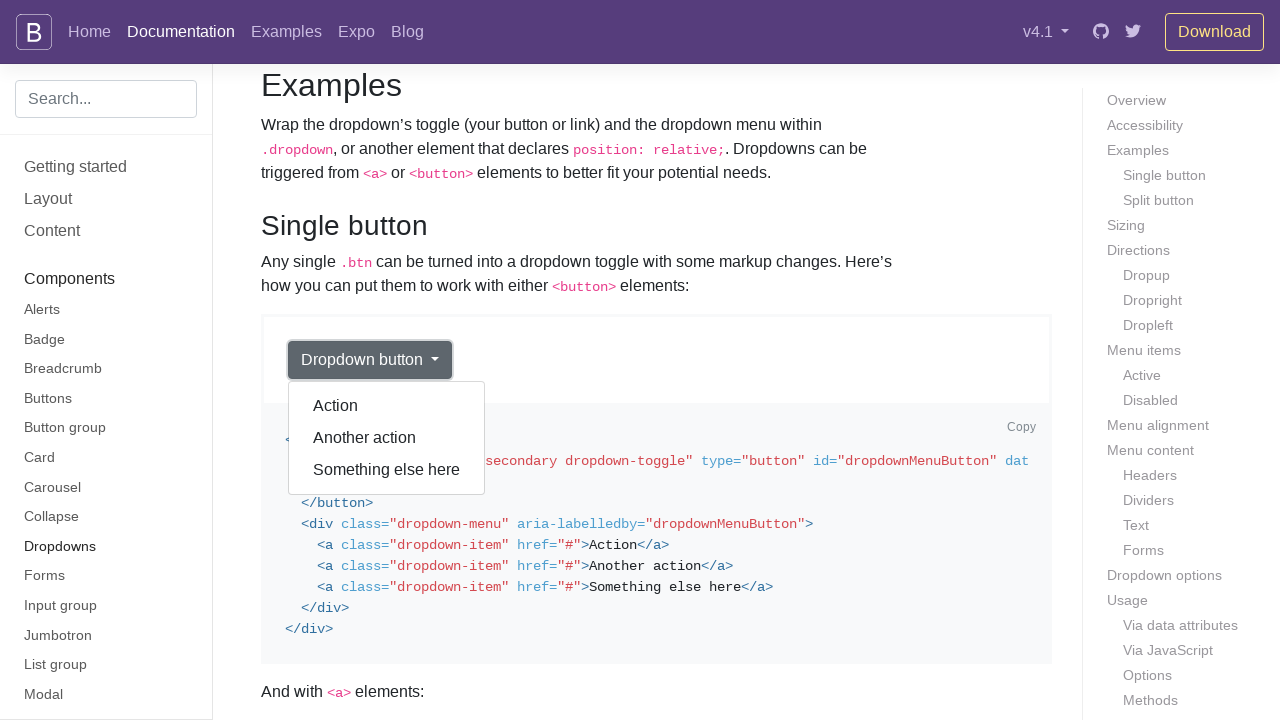

Dropdown menu appeared and is visible
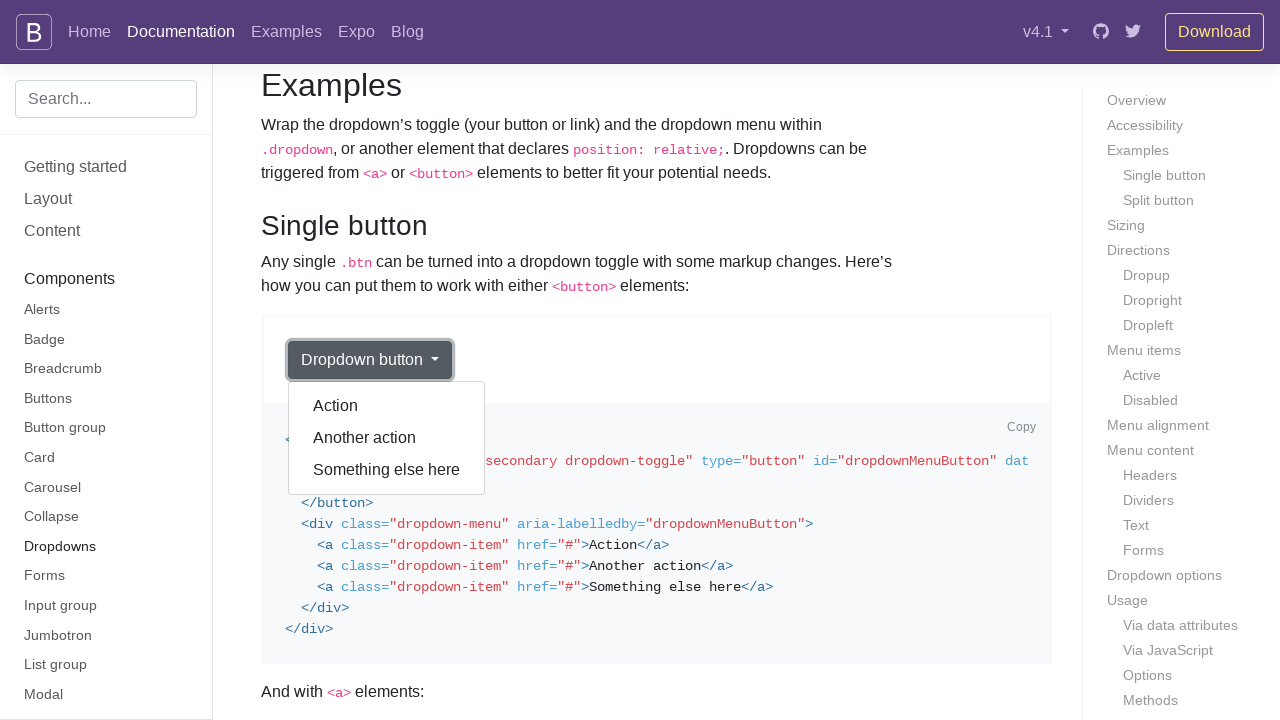

Clicked 'Another action' menu item at (387, 438) on div.dropdown-menu.show >> text=Another action
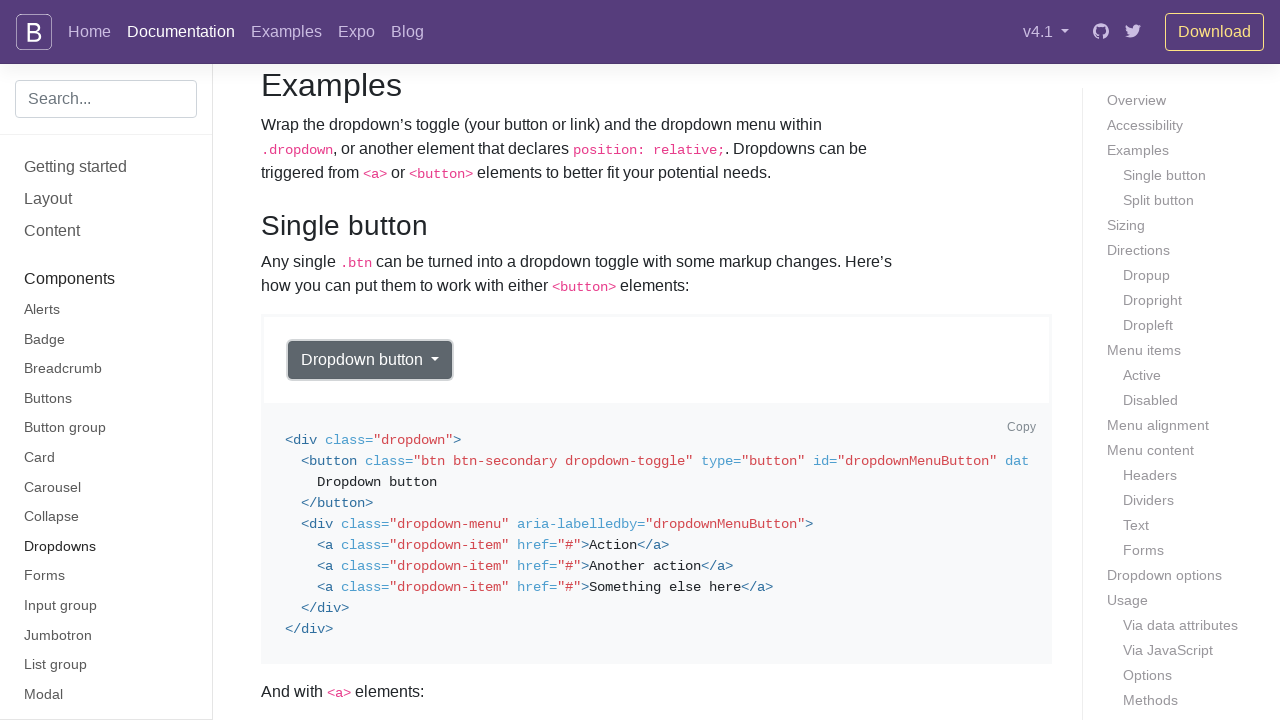

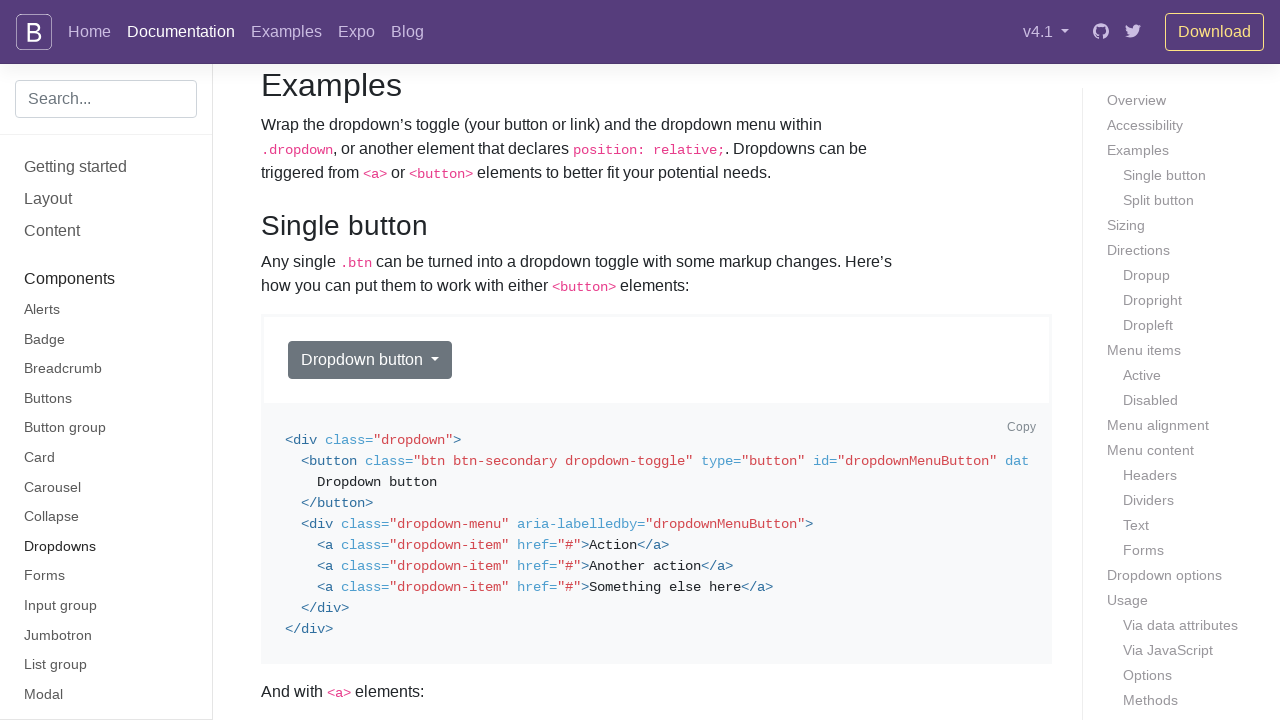